Tests contact form submission on an LMS website by navigating to the contact page, filling out the form fields, and submitting it

Starting URL: https://alchemy.hguy.co/lms/

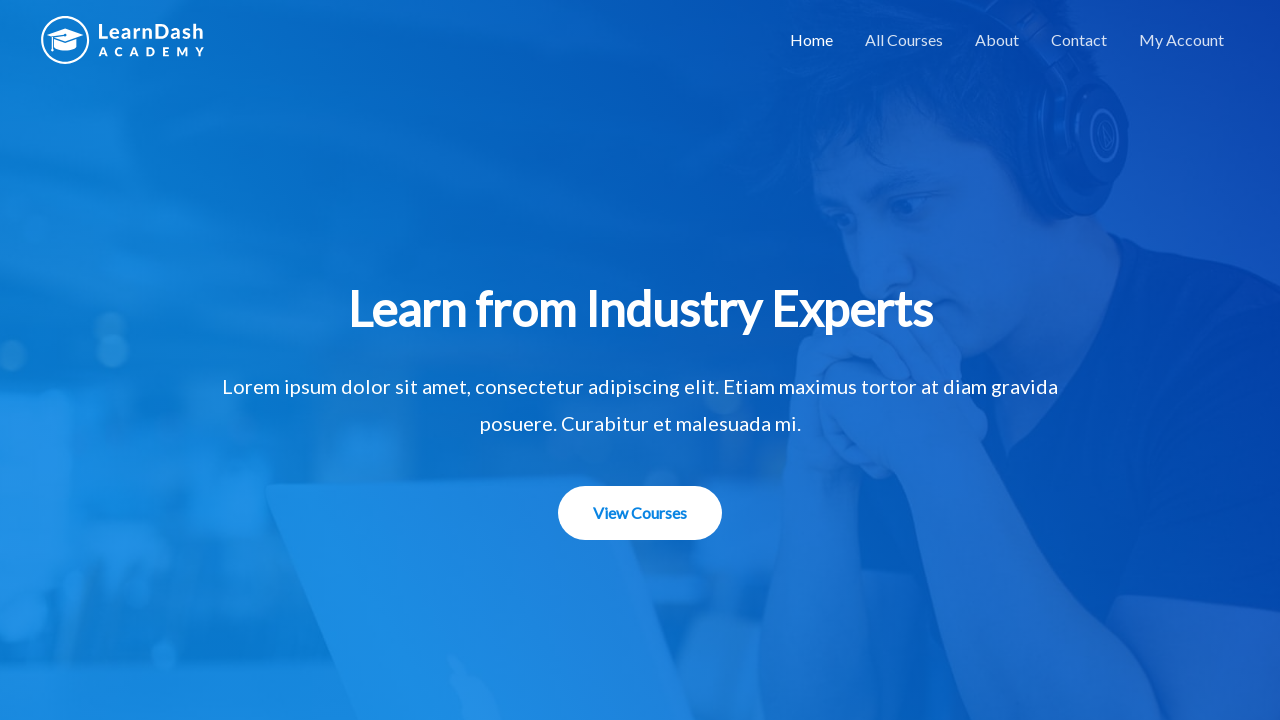

Clicked on the 4th navigation menu item to navigate to Contact page at (1079, 40) on xpath=//li[4]/a
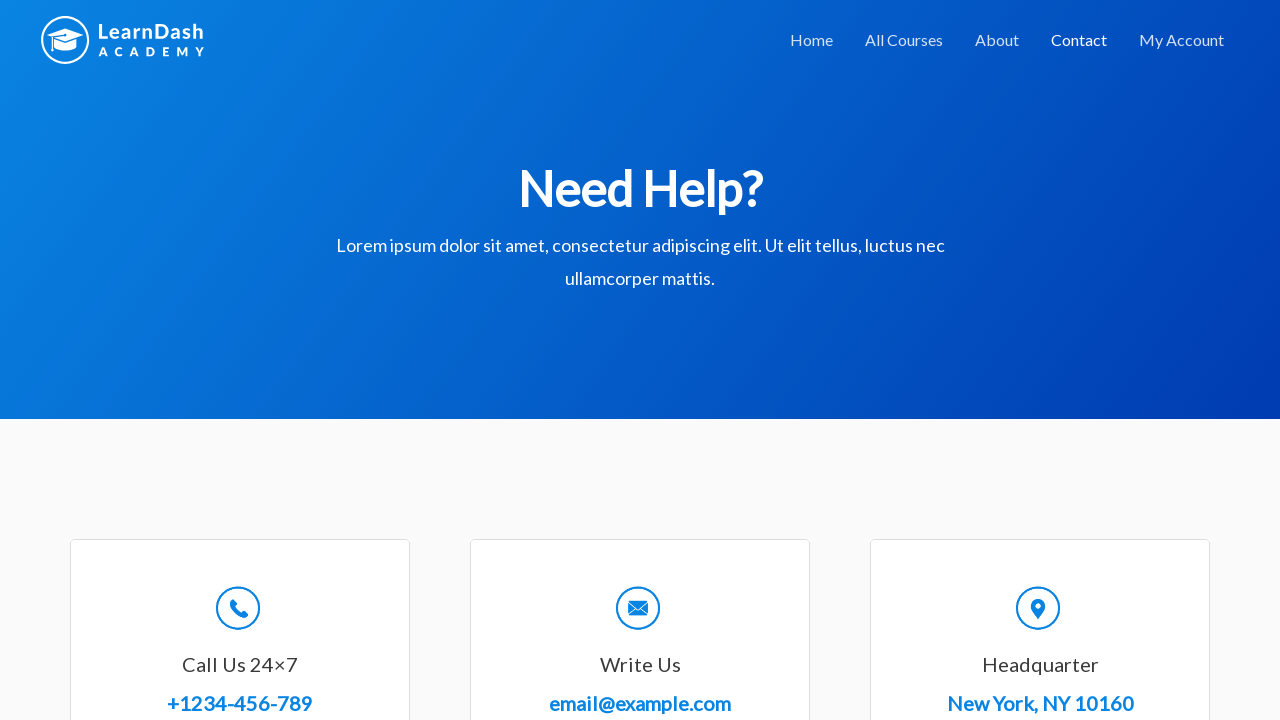

Filled in name field with 'Alexandra' on #wpforms-8-field_0
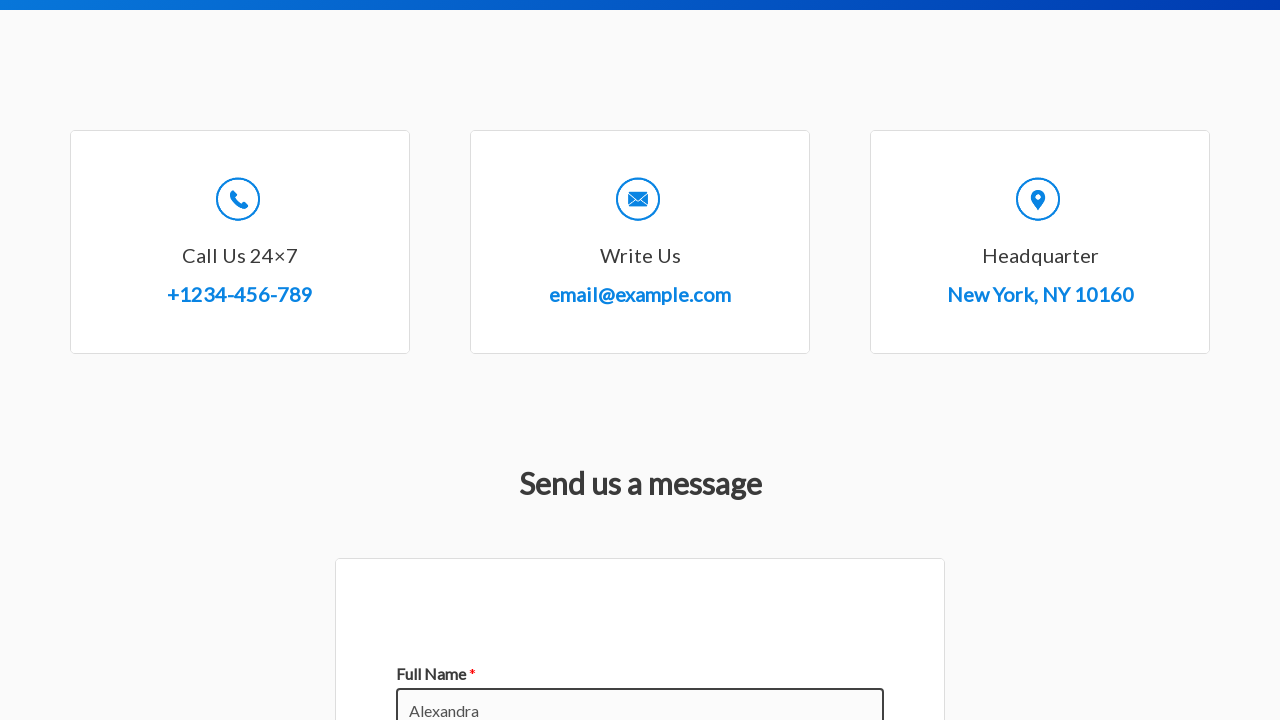

Filled in email field with 'alexandra.test@example.com' on #wpforms-8-field_1
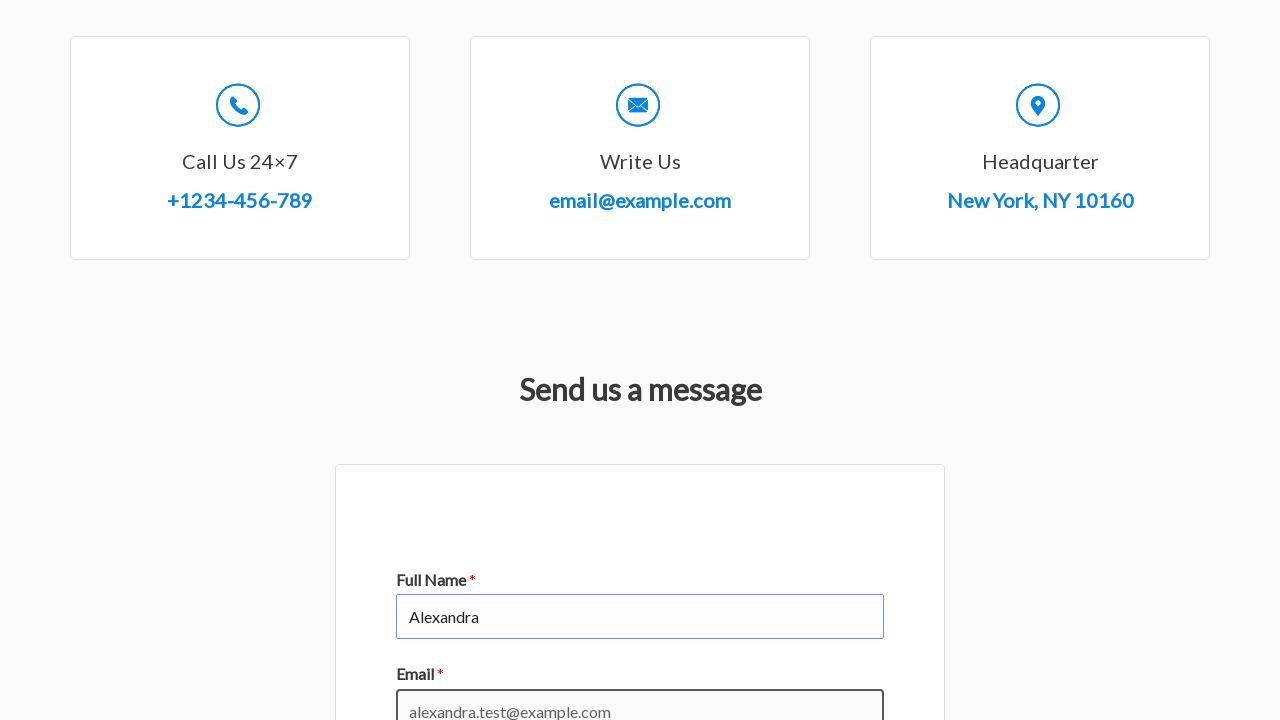

Filled in subject field with 'Test Automation Query' on #wpforms-8-field_3
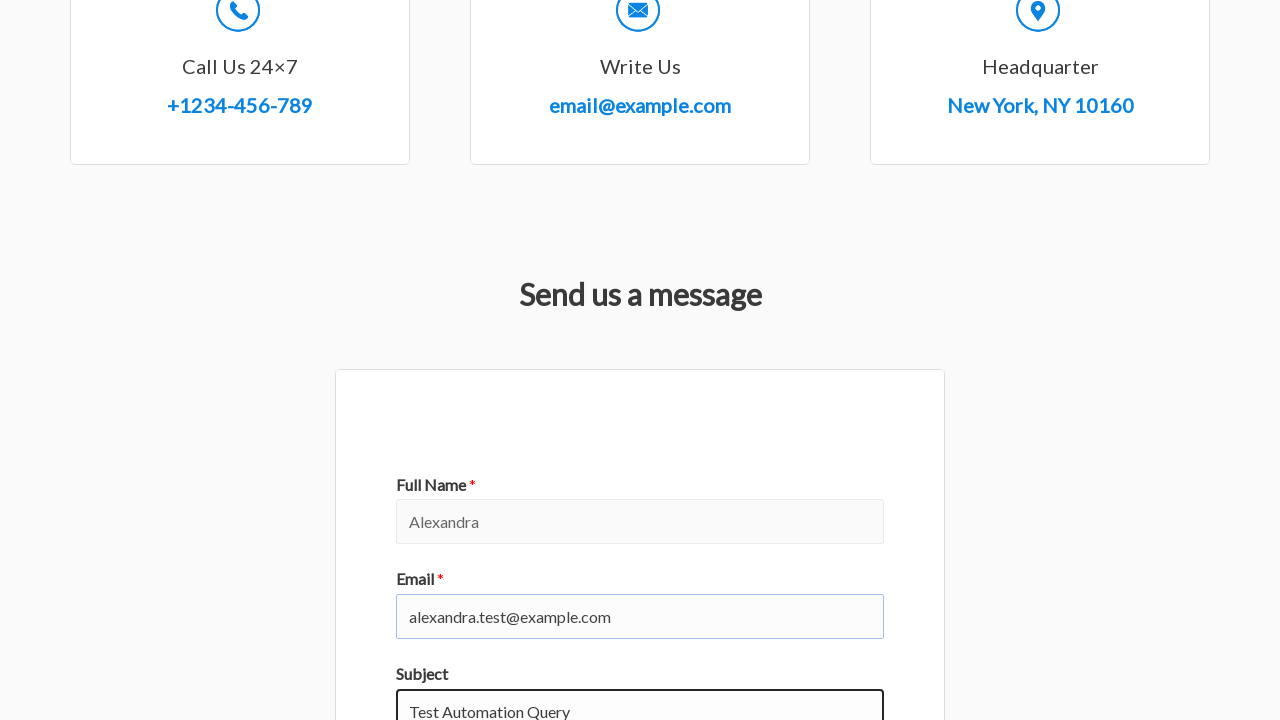

Filled in message field with test message on #wpforms-8-field_2
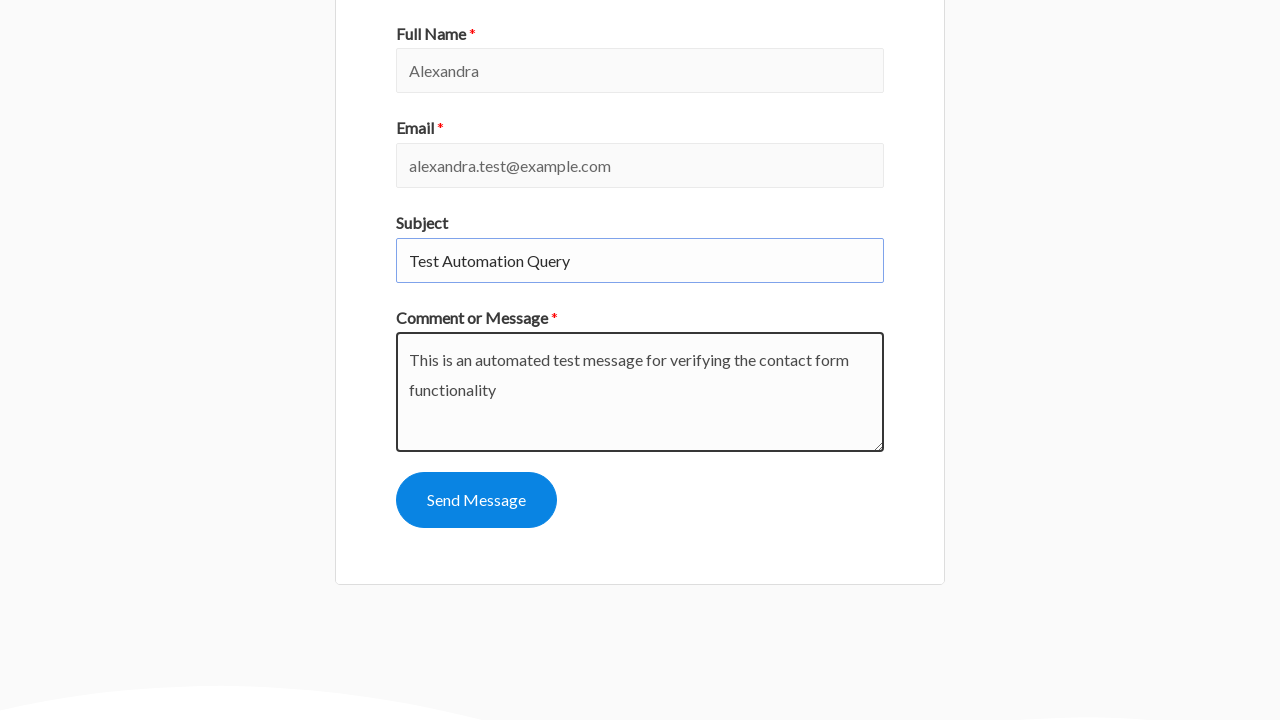

Clicked submit button to submit the contact form at (476, 500) on #wpforms-submit-8
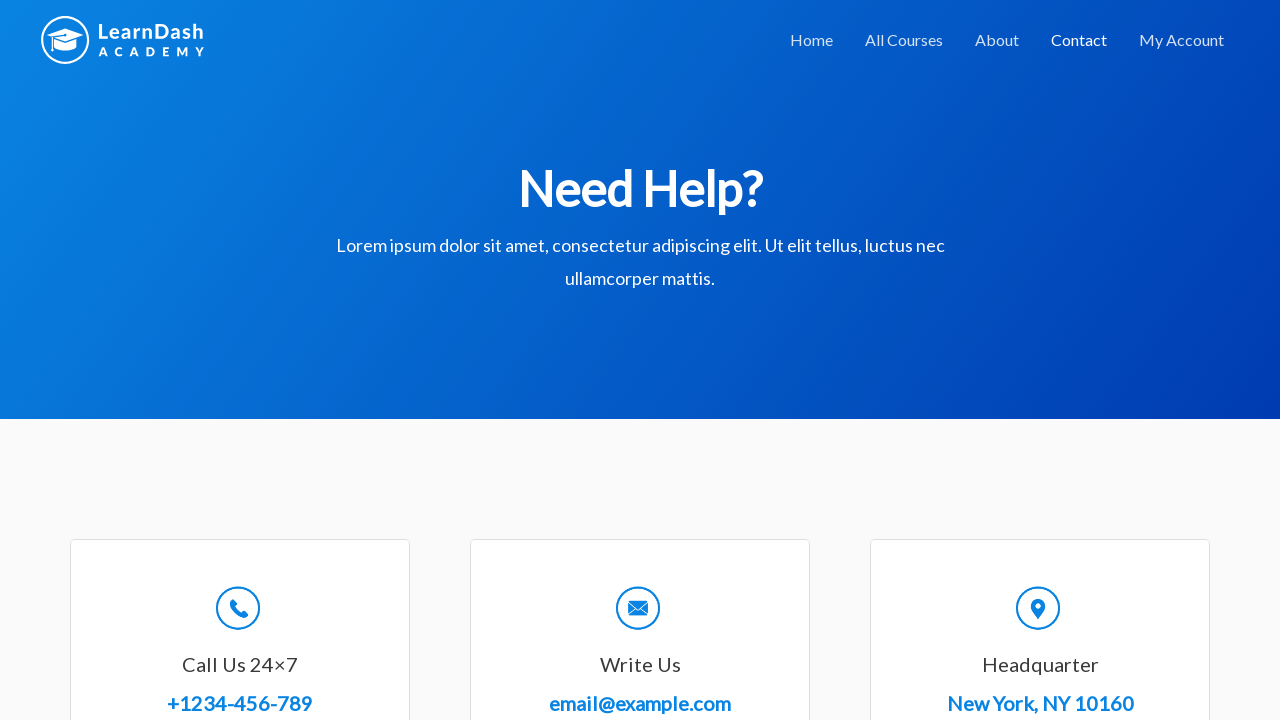

Contact form submission confirmation message appeared
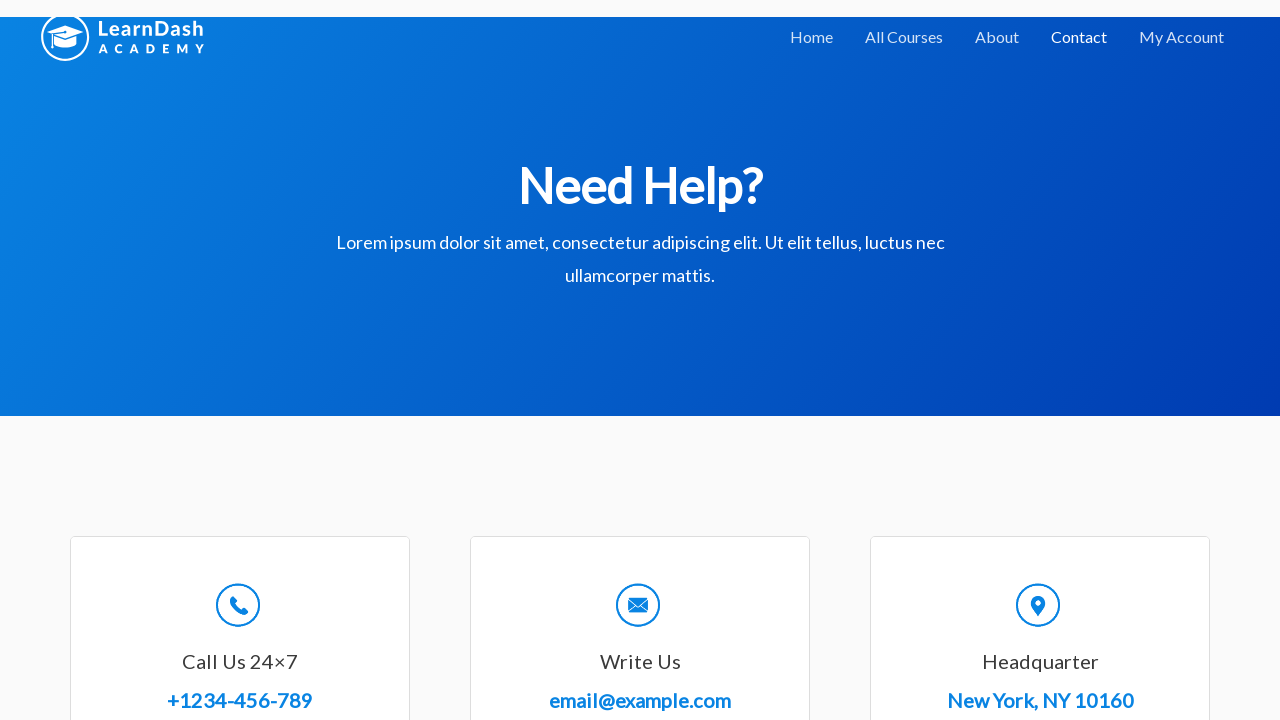

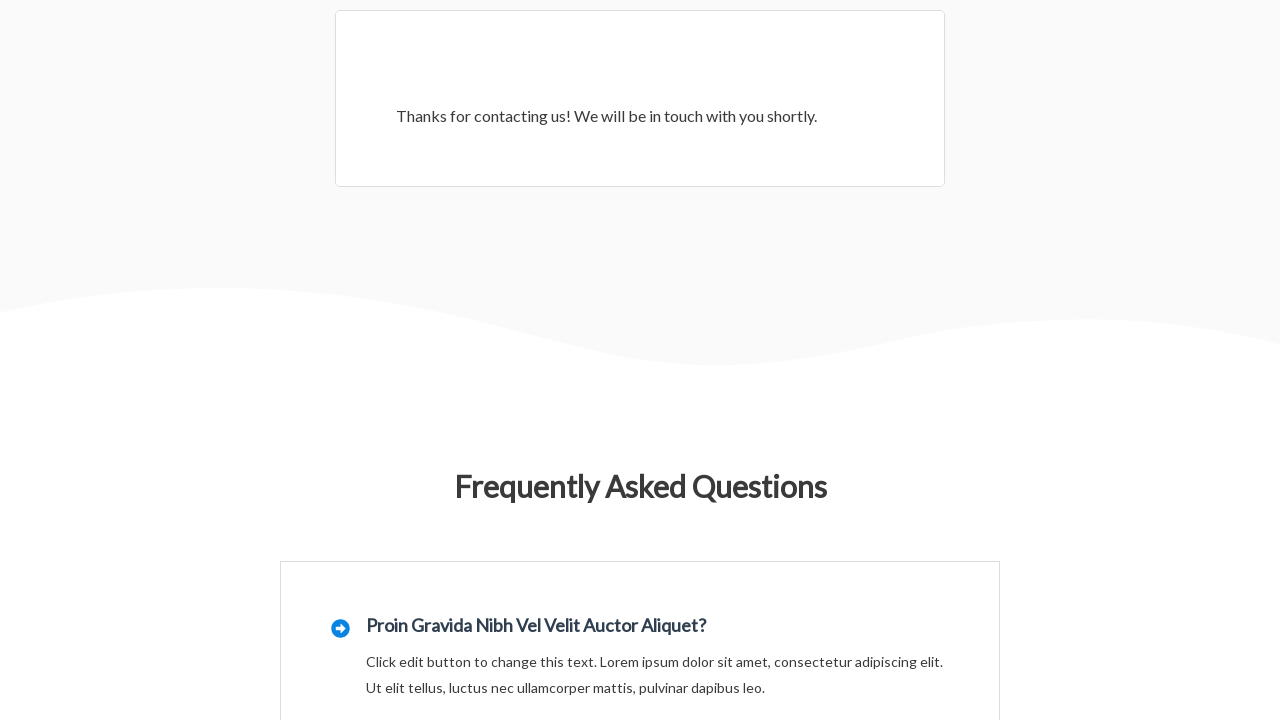